Tests that the todo counter displays the correct number of items as todos are added

Starting URL: https://demo.playwright.dev/todomvc

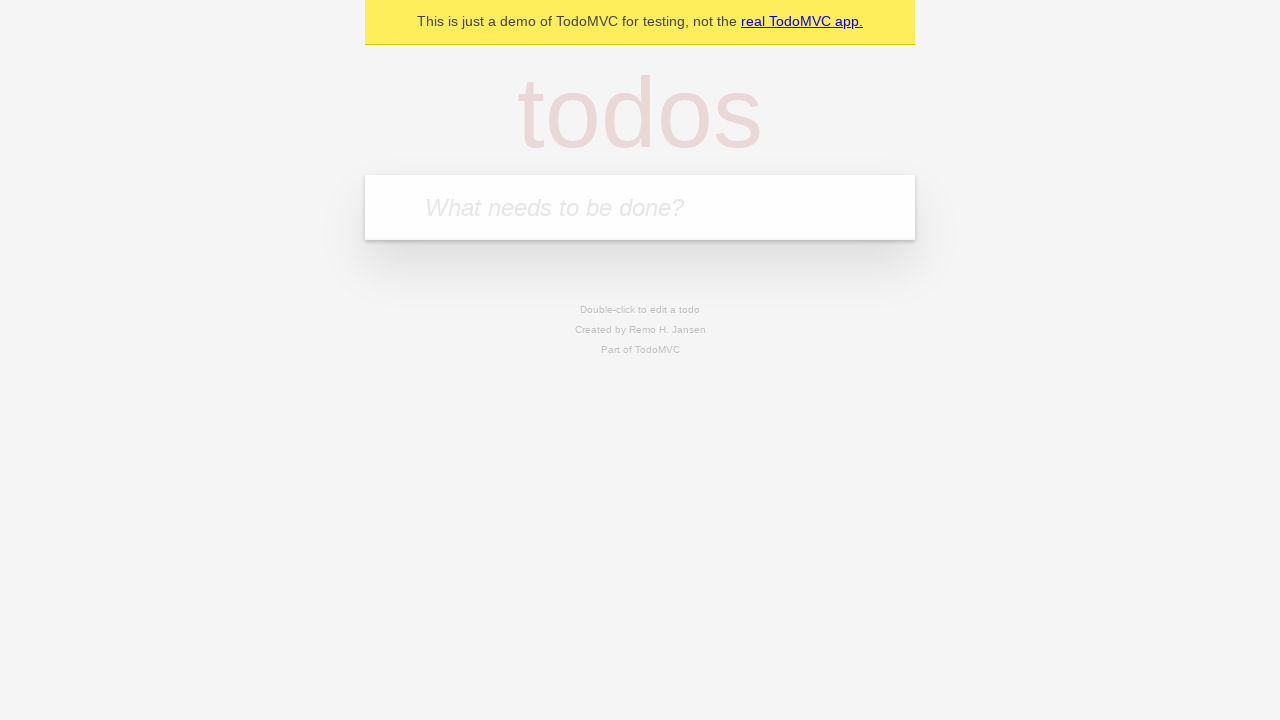

Located the 'What needs to be done?' input field
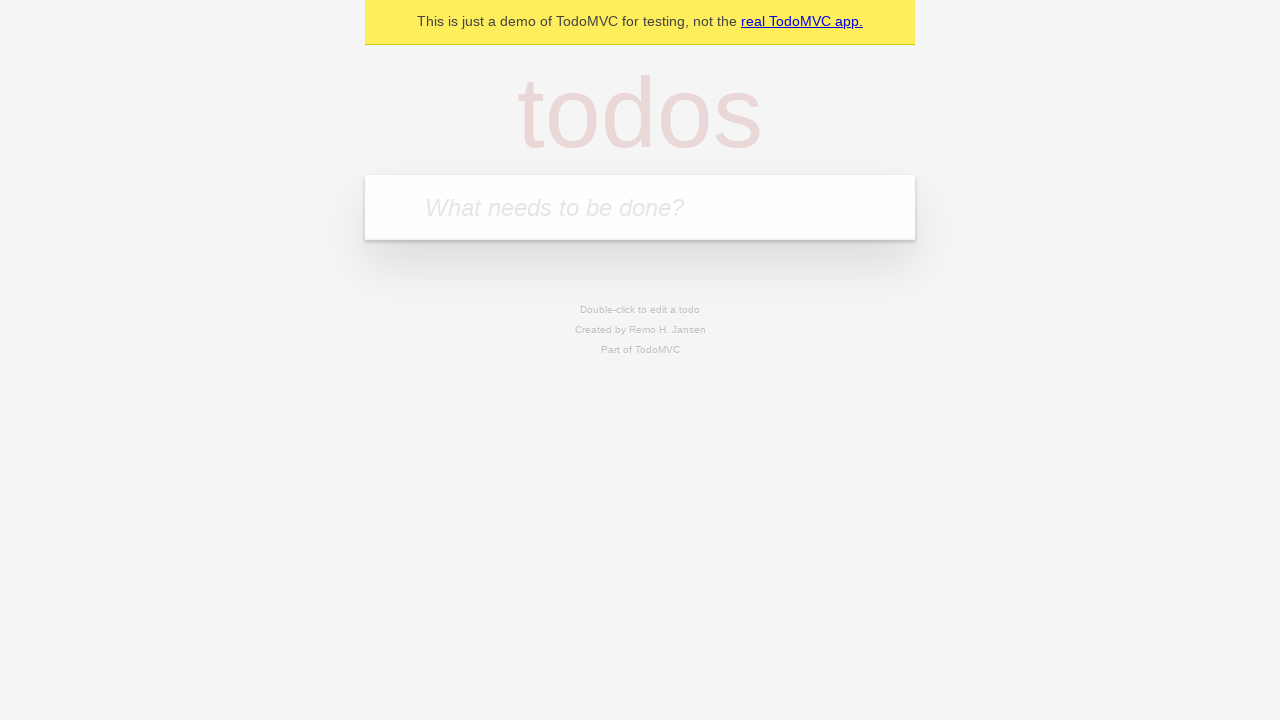

Filled input field with 'buy some cheese' on internal:attr=[placeholder="What needs to be done?"i]
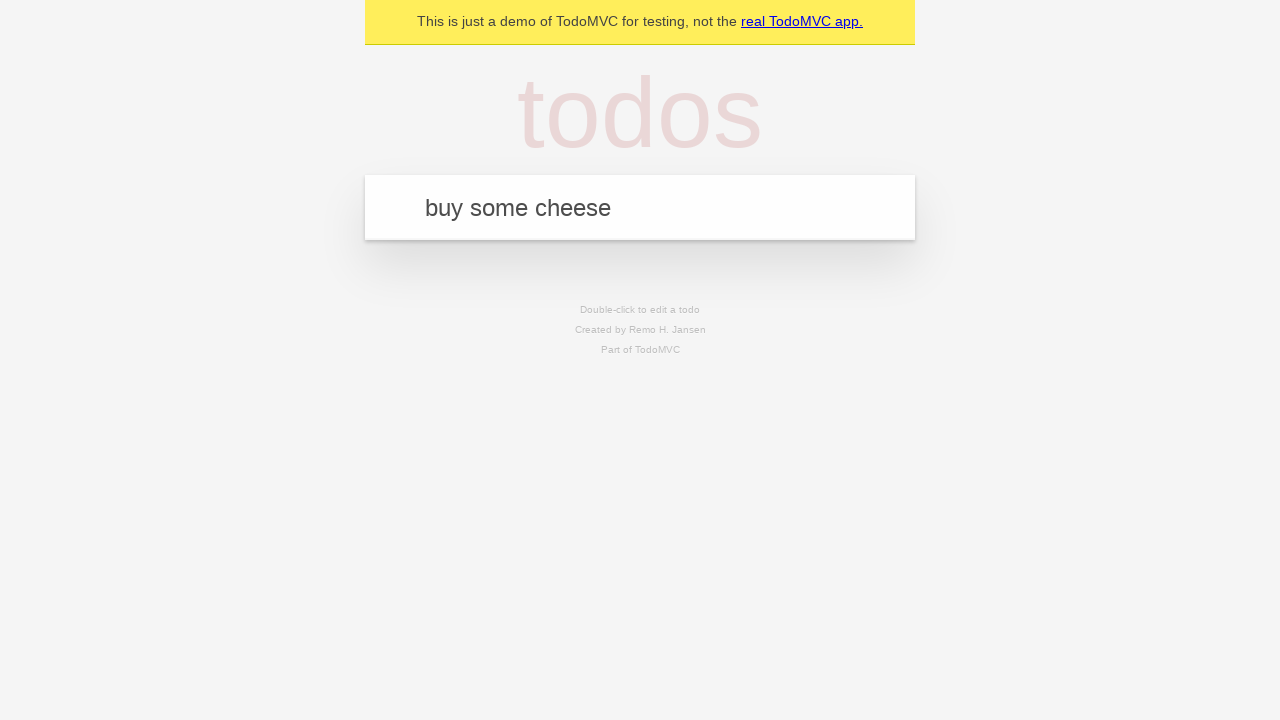

Pressed Enter to add first todo item on internal:attr=[placeholder="What needs to be done?"i]
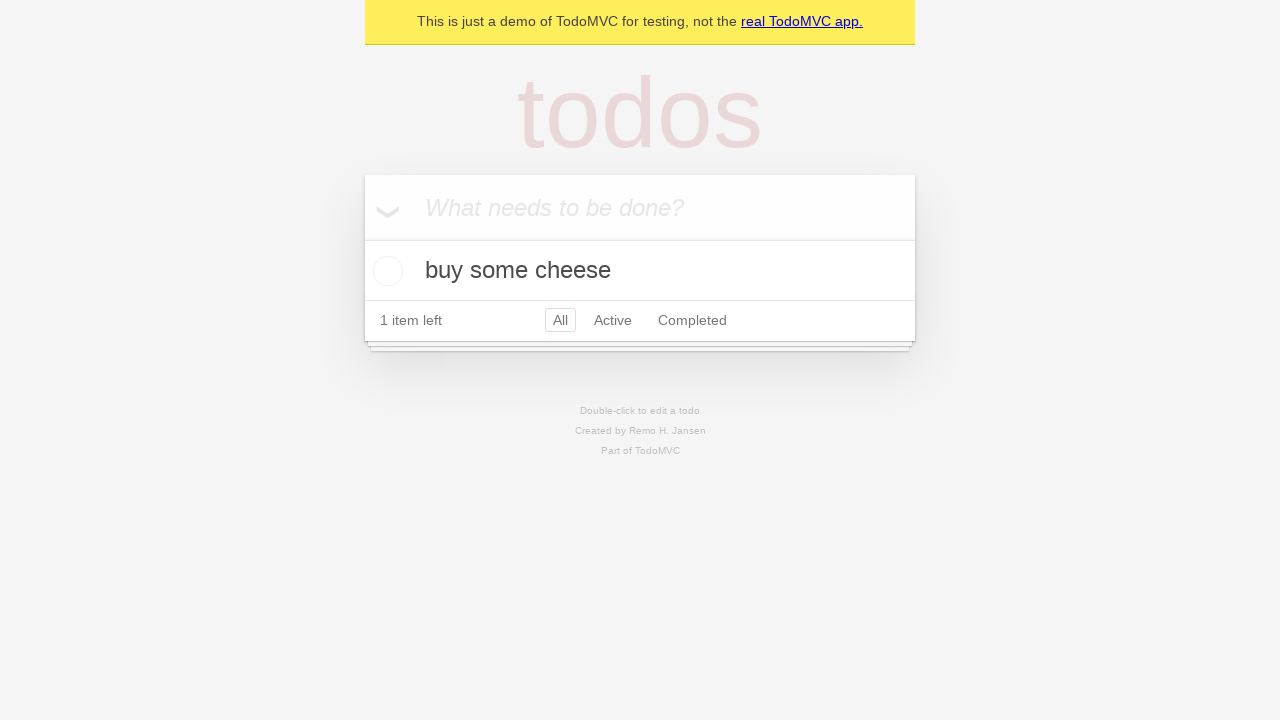

Todo counter element appeared after adding first item
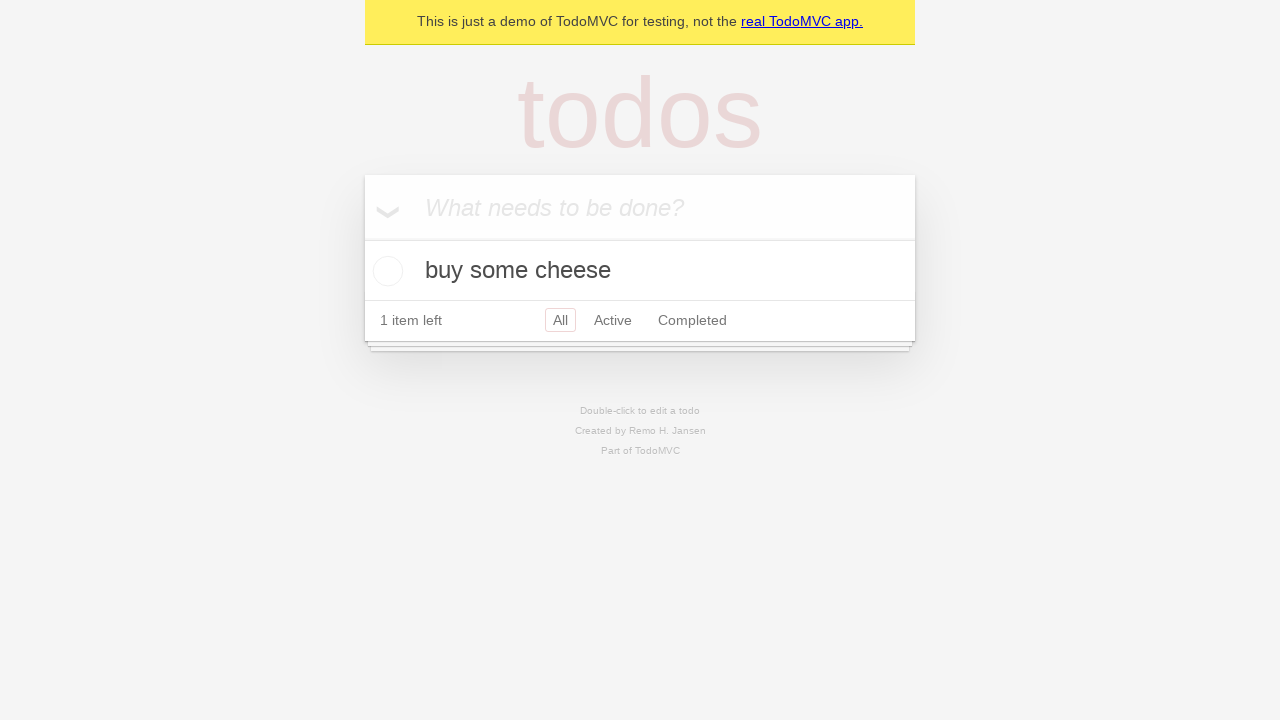

Filled input field with 'feed the cat' on internal:attr=[placeholder="What needs to be done?"i]
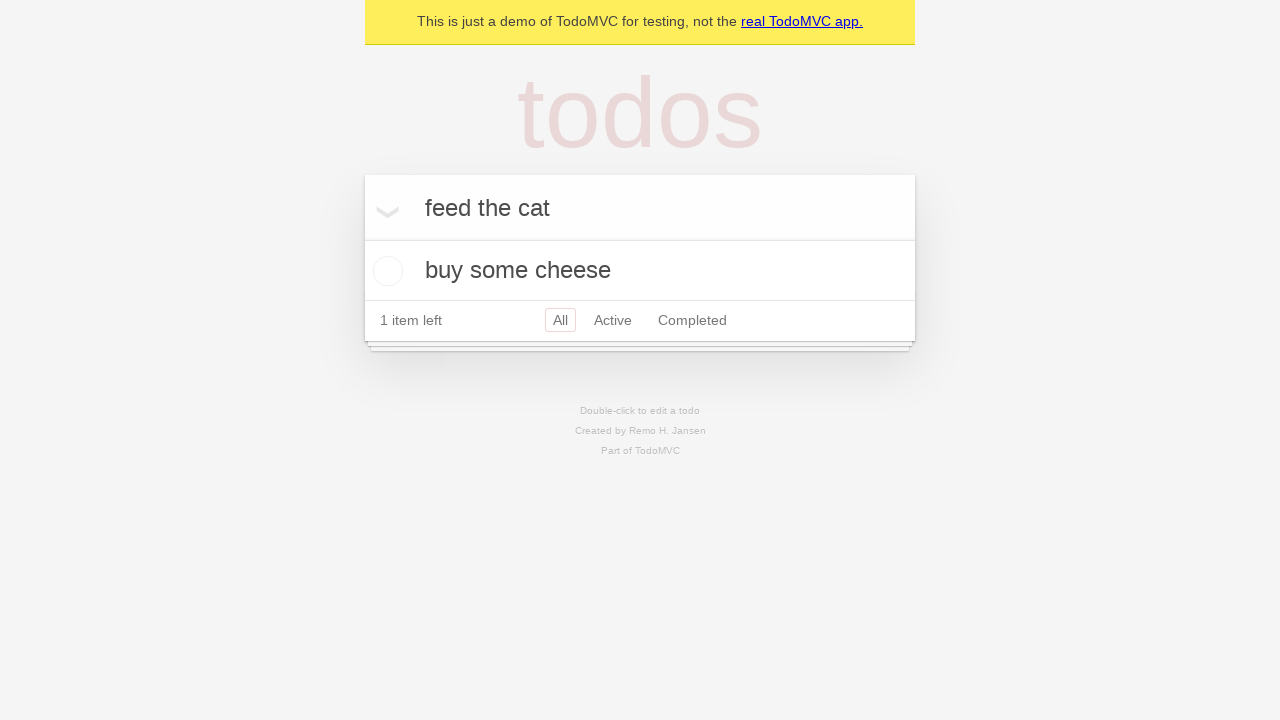

Pressed Enter to add second todo item on internal:attr=[placeholder="What needs to be done?"i]
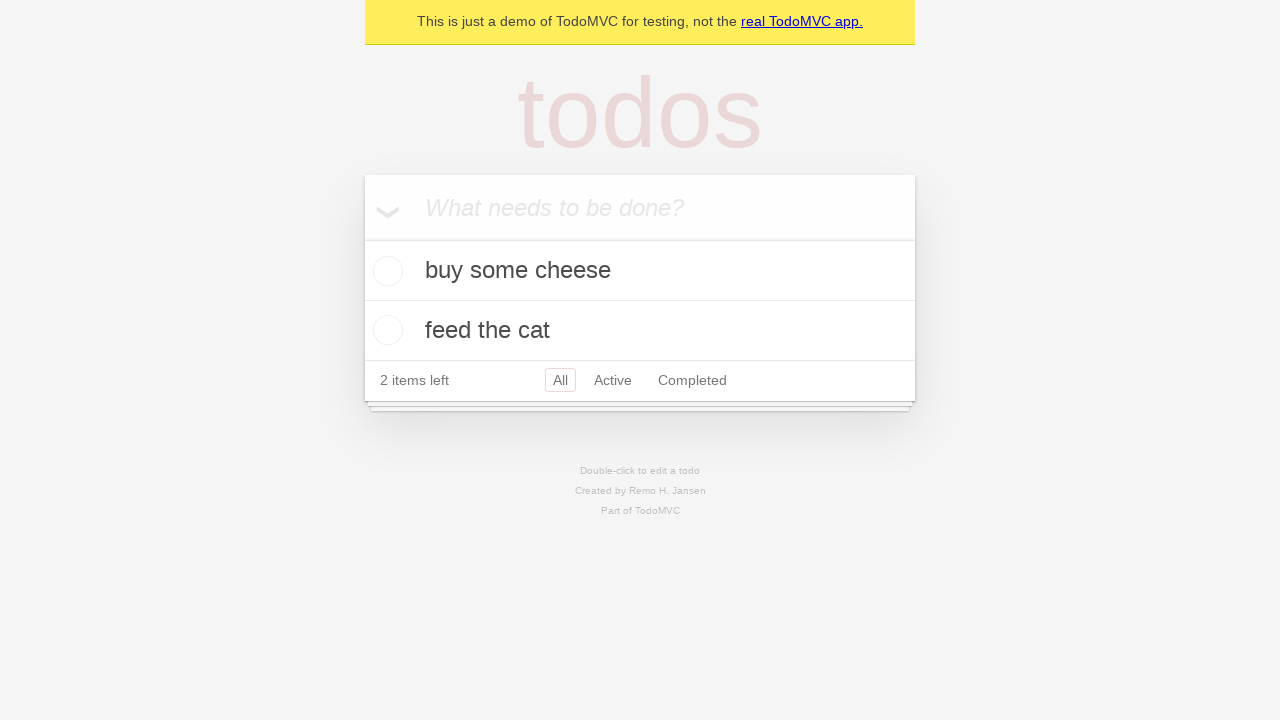

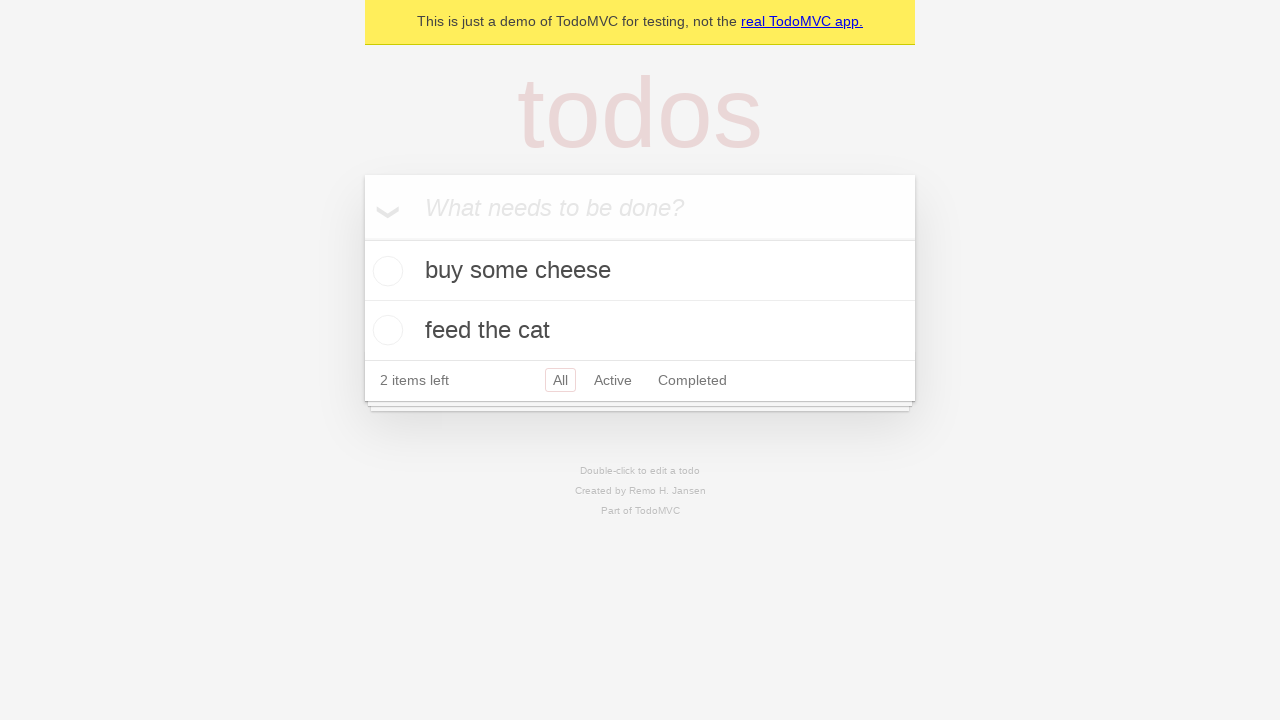